Tests keyboard input events by pressing the 'D' key and performing copy operations using keyboard shortcuts

Starting URL: https://v1.training-support.net/selenium/input-events

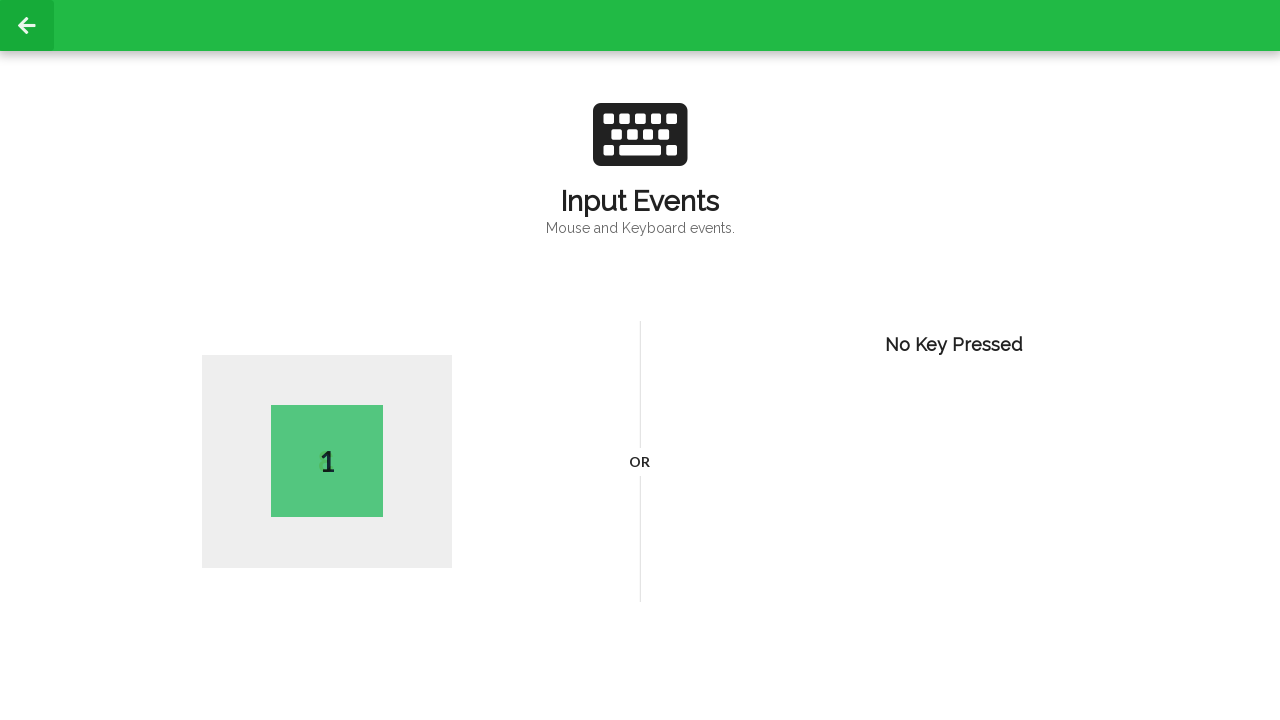

Pressed the 'D' key
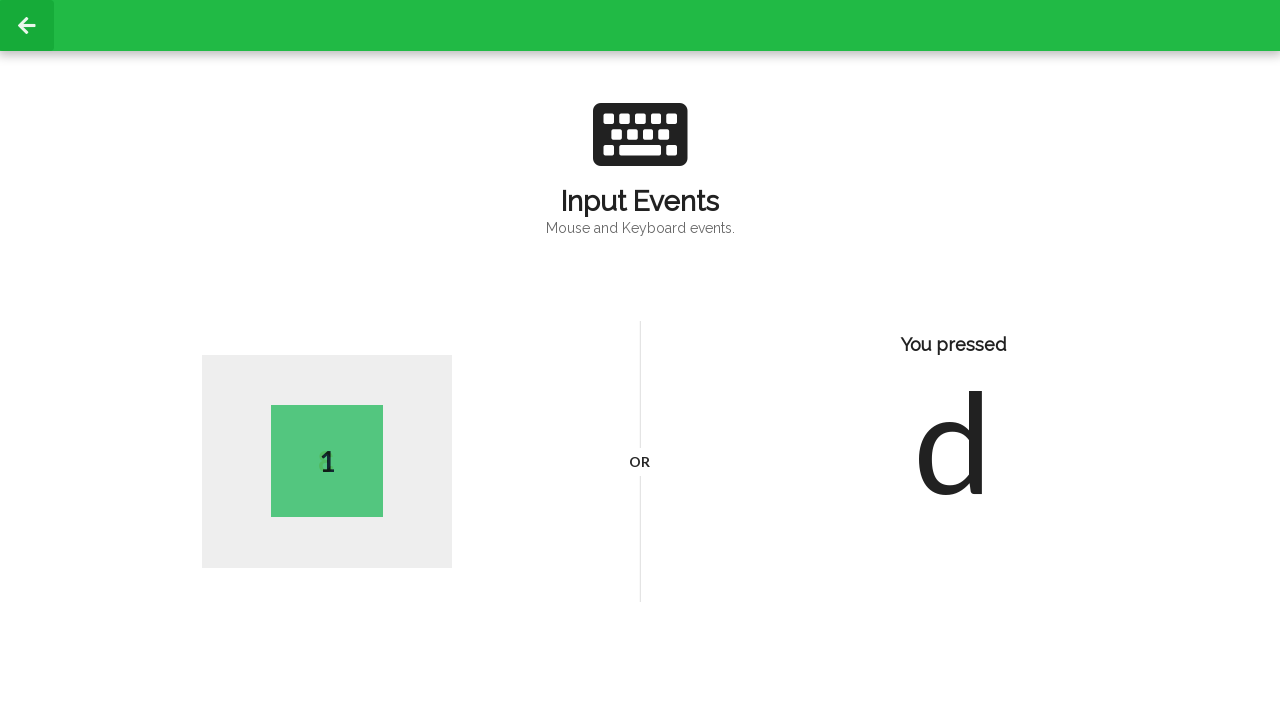

Pressed Ctrl+A to select all
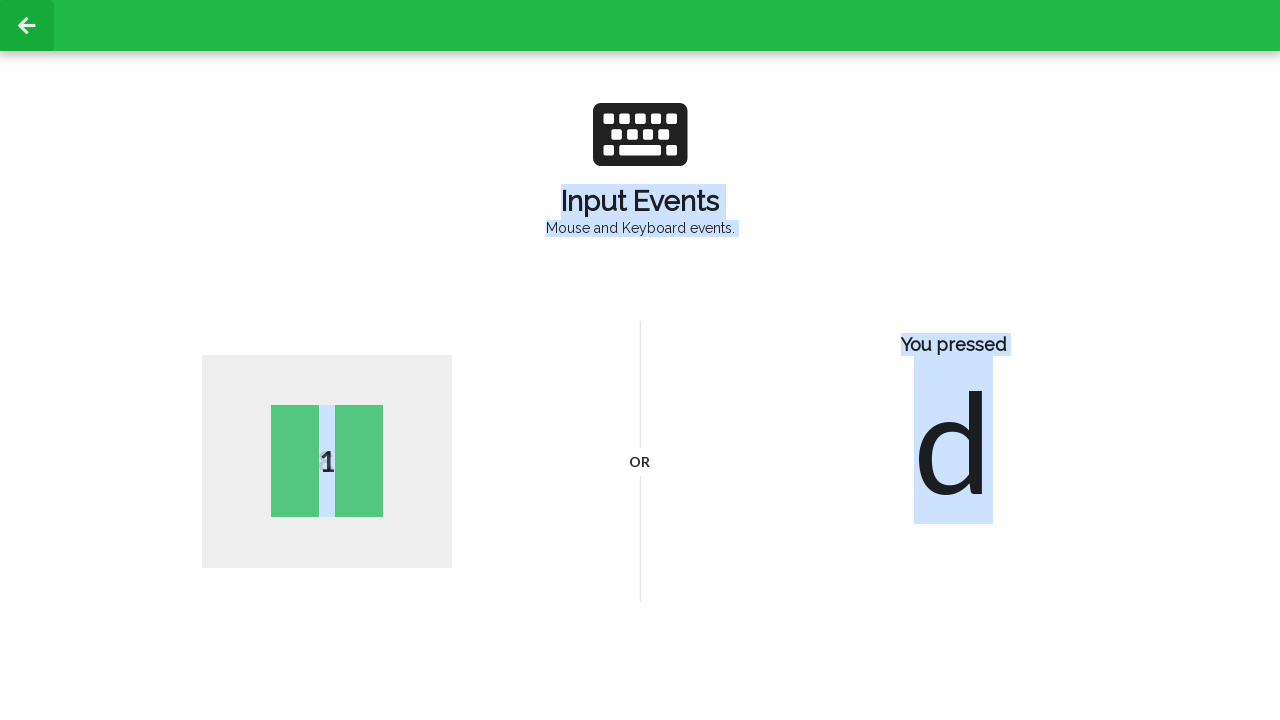

Pressed Ctrl+C to copy selected text
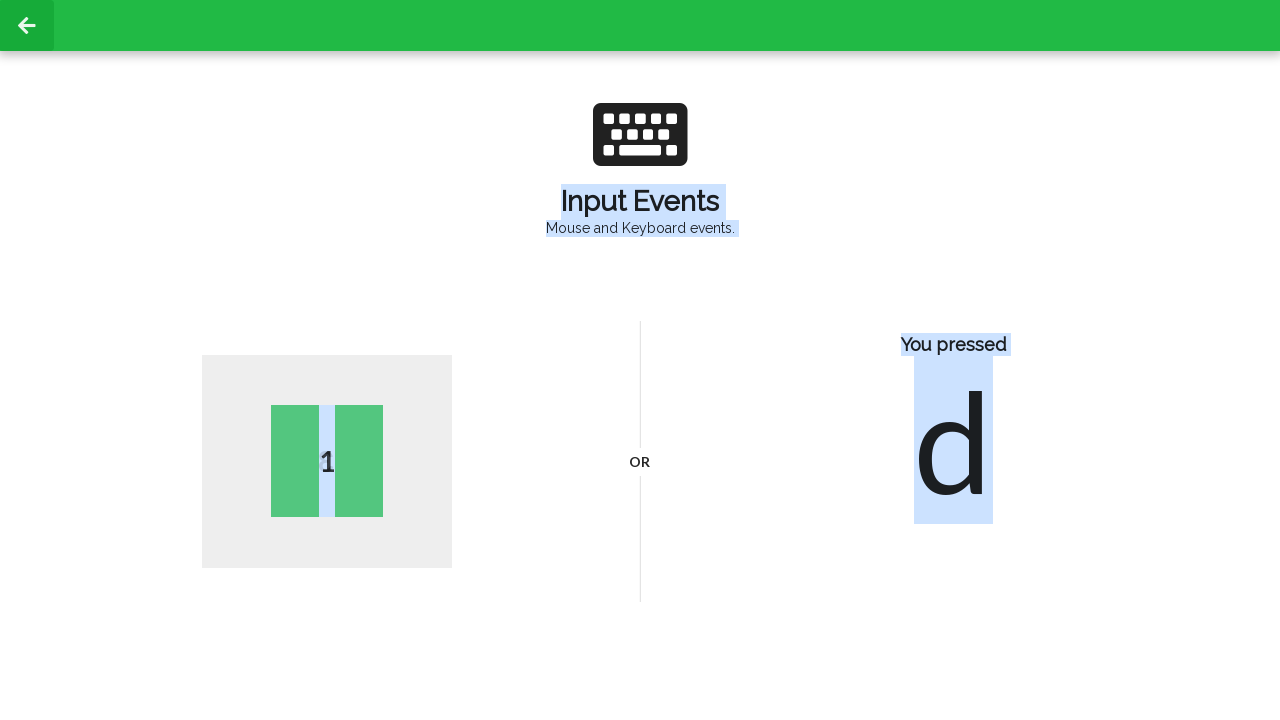

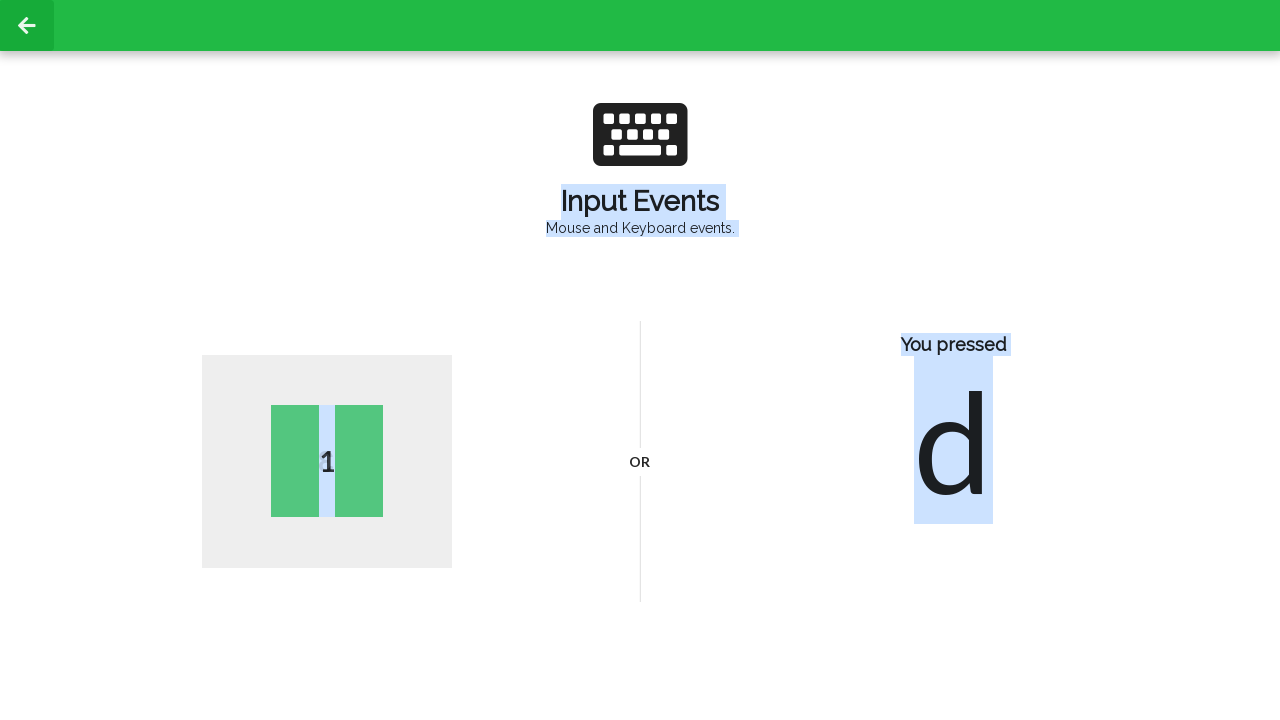